Tests JavaScript alert functionality by clicking on alert button and handling the alert dialog

Starting URL: http://automationbykrishna.com/

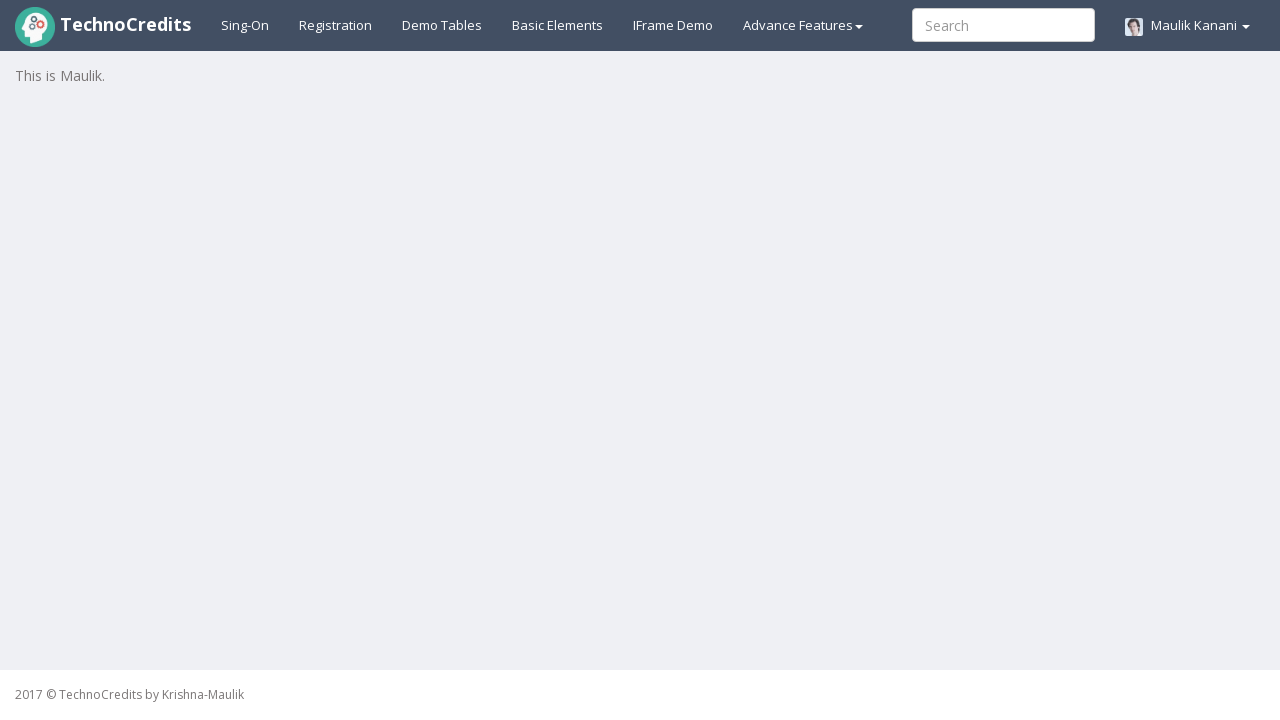

Clicked on basic elements link at (558, 25) on xpath=//a[@id='basicelements']
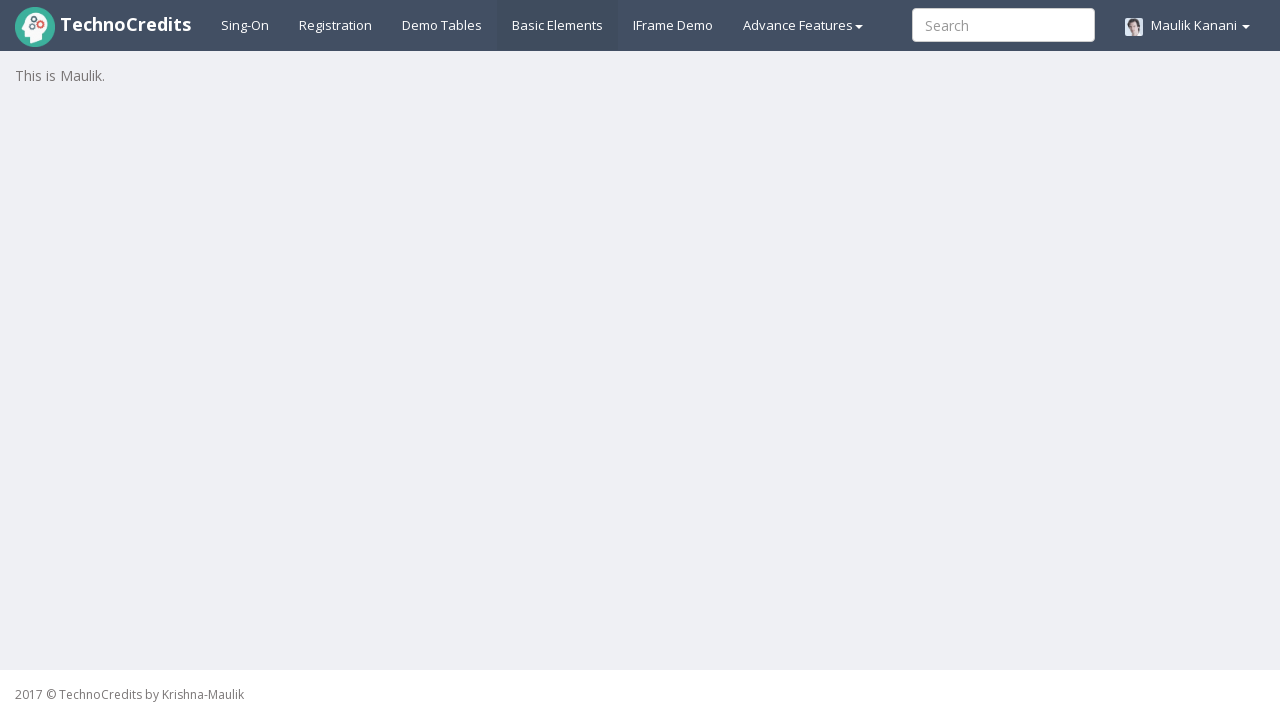

Waited 2000ms for page to load
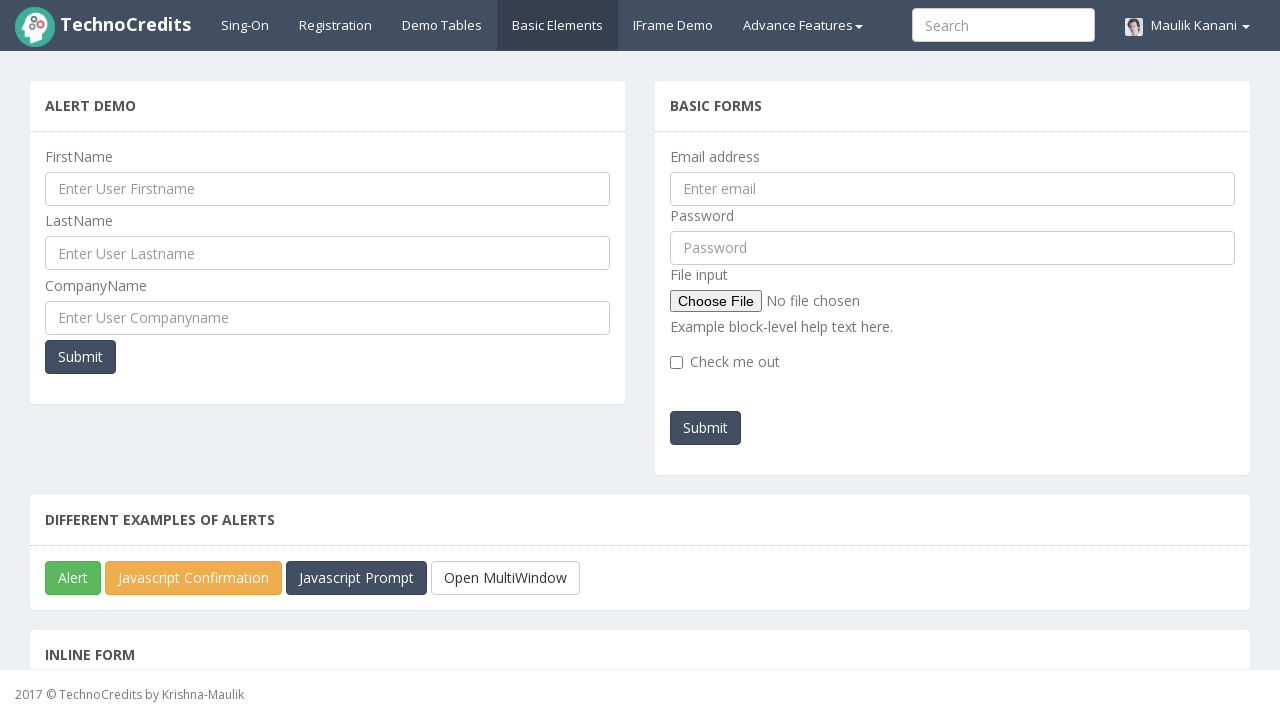

Located alert button element
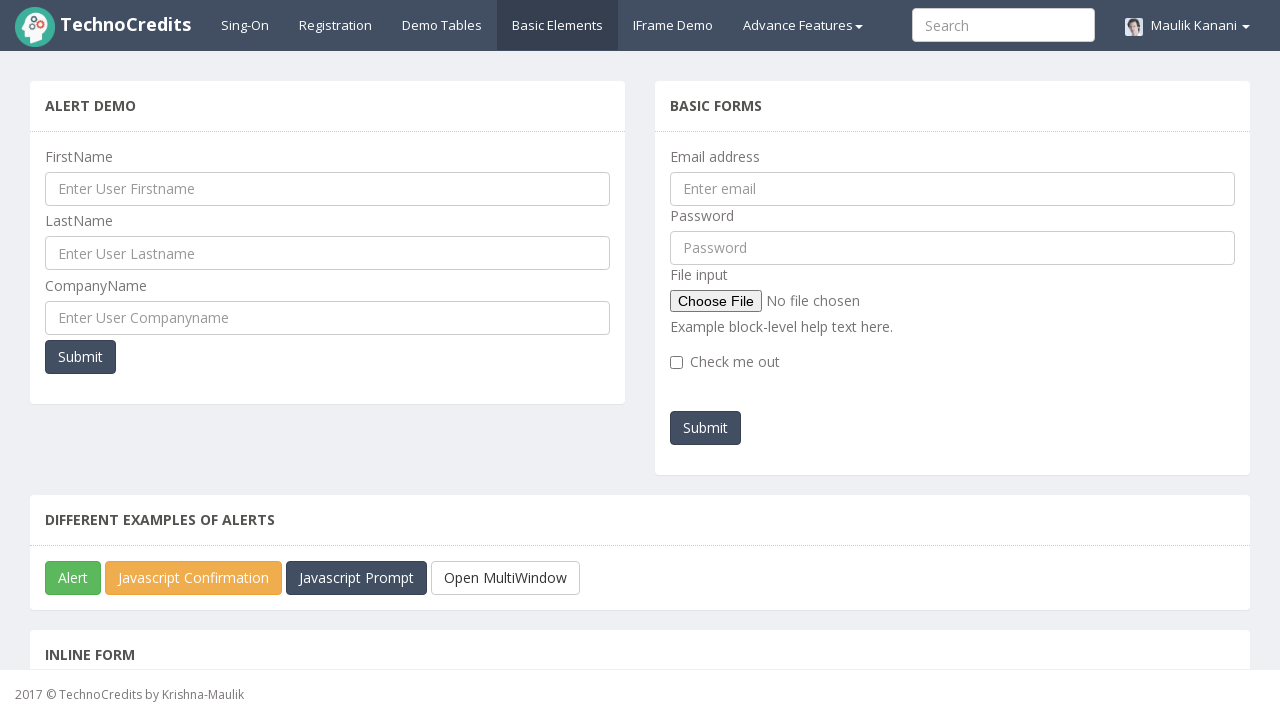

Scrolled alert button into view
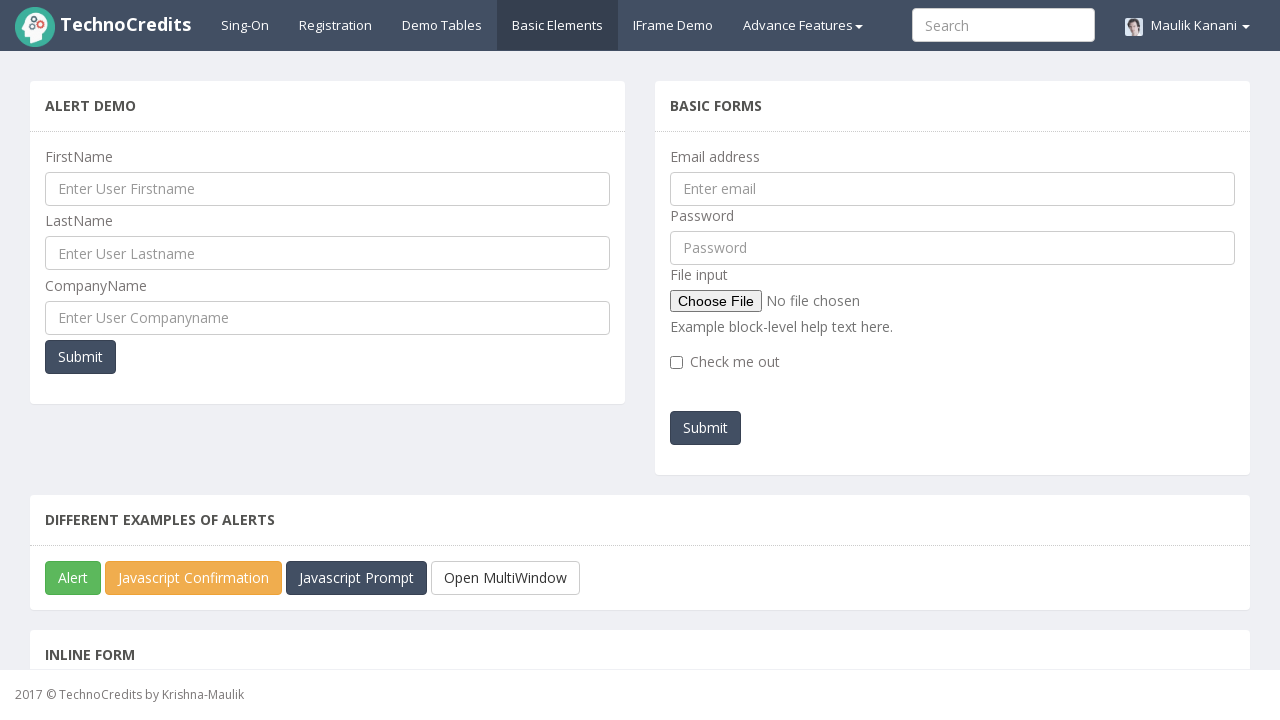

Clicked on JavaScript alert button at (73, 578) on xpath=//button[@onclick='callJavaScriptAlert()']
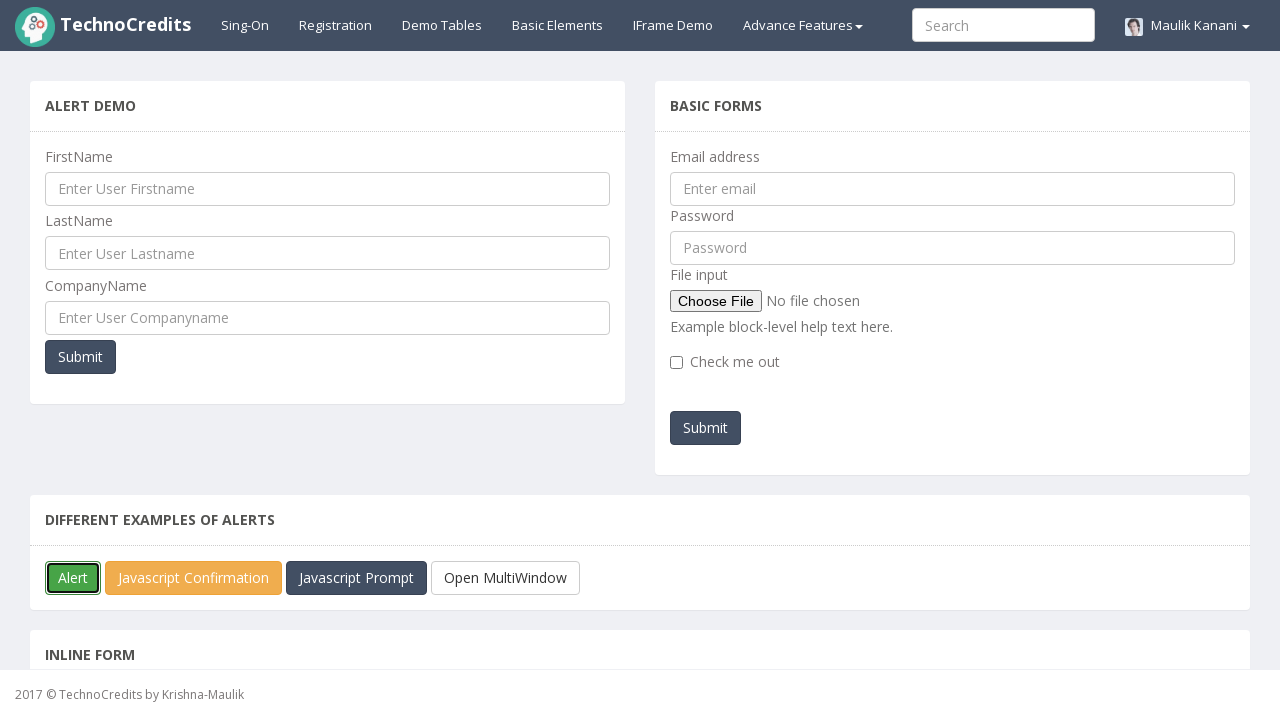

Set up dialog handler to accept alert
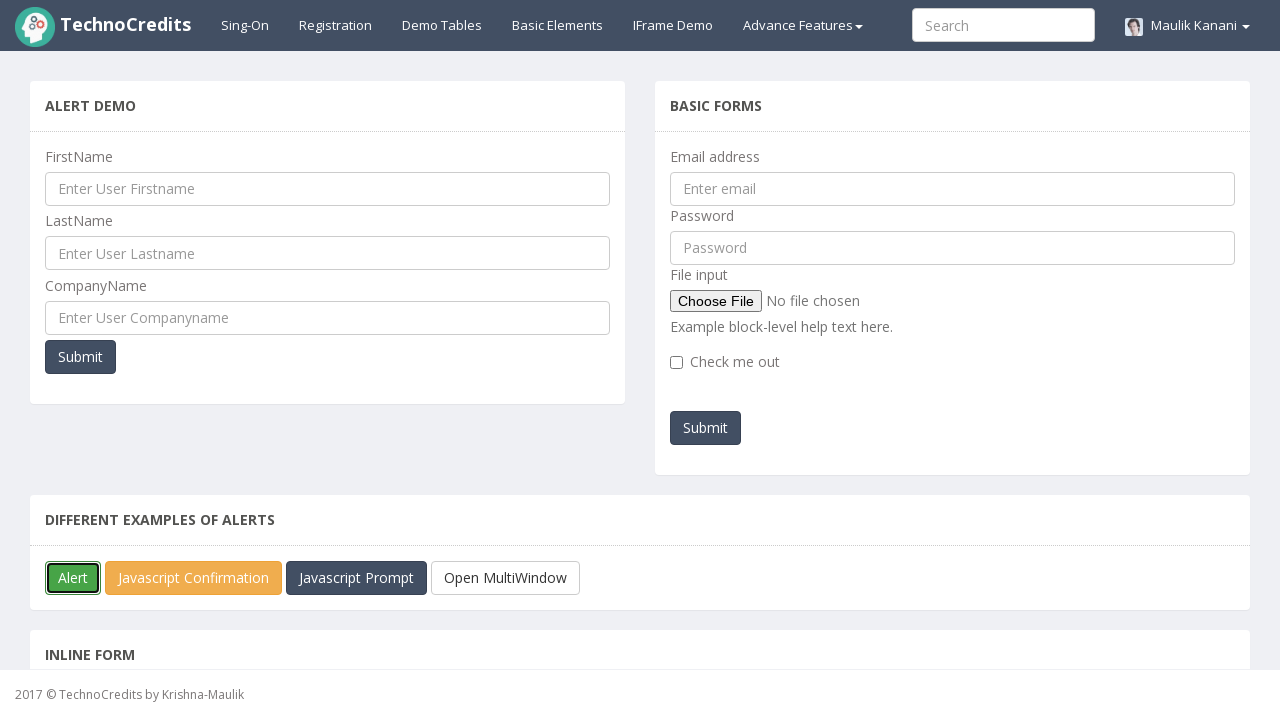

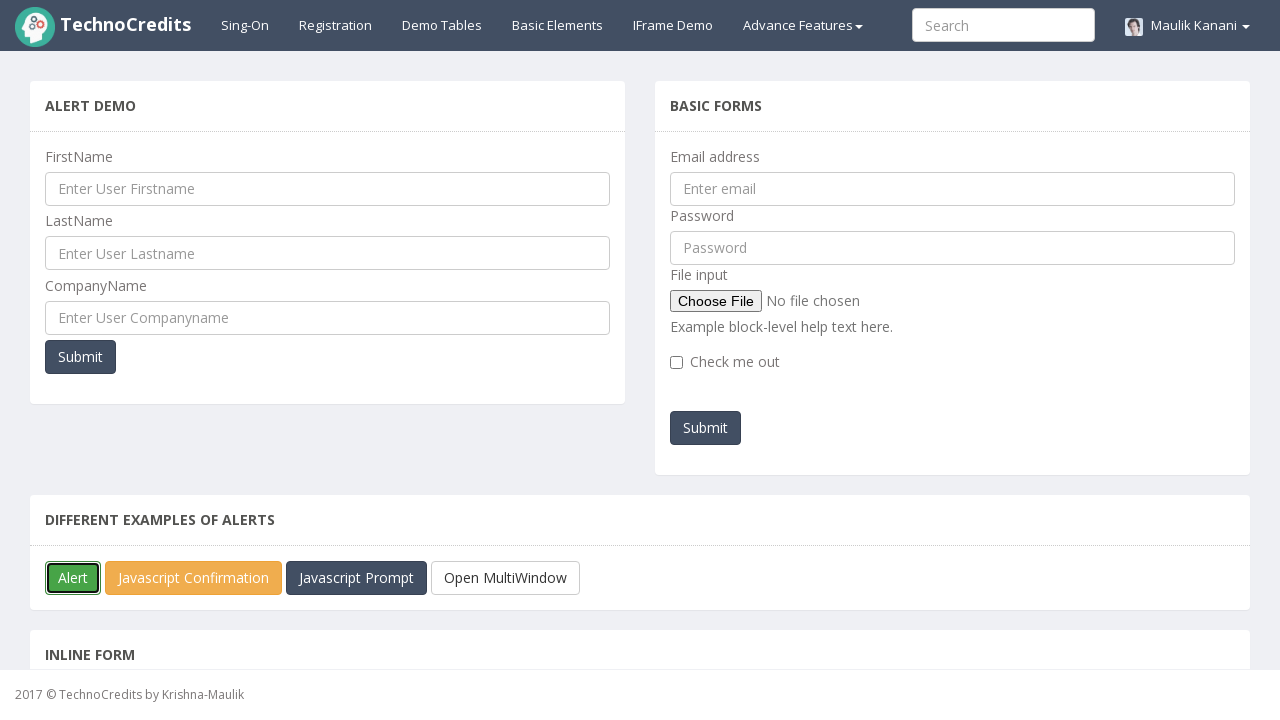